Navigates to the Shiva Concept Solution website and verifies that an image element is present on the page by locating it via the img tag.

Starting URL: https://shivaconceptsolution.com

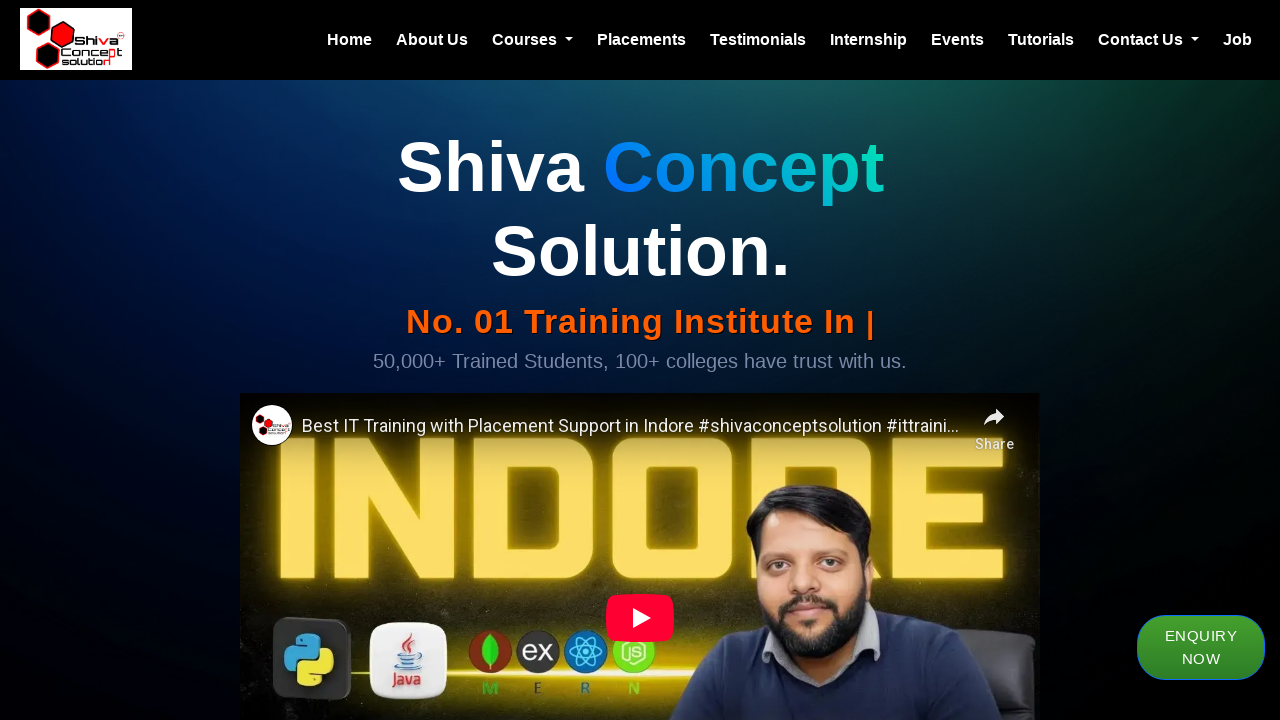

Navigated to https://shivaconceptsolution.com
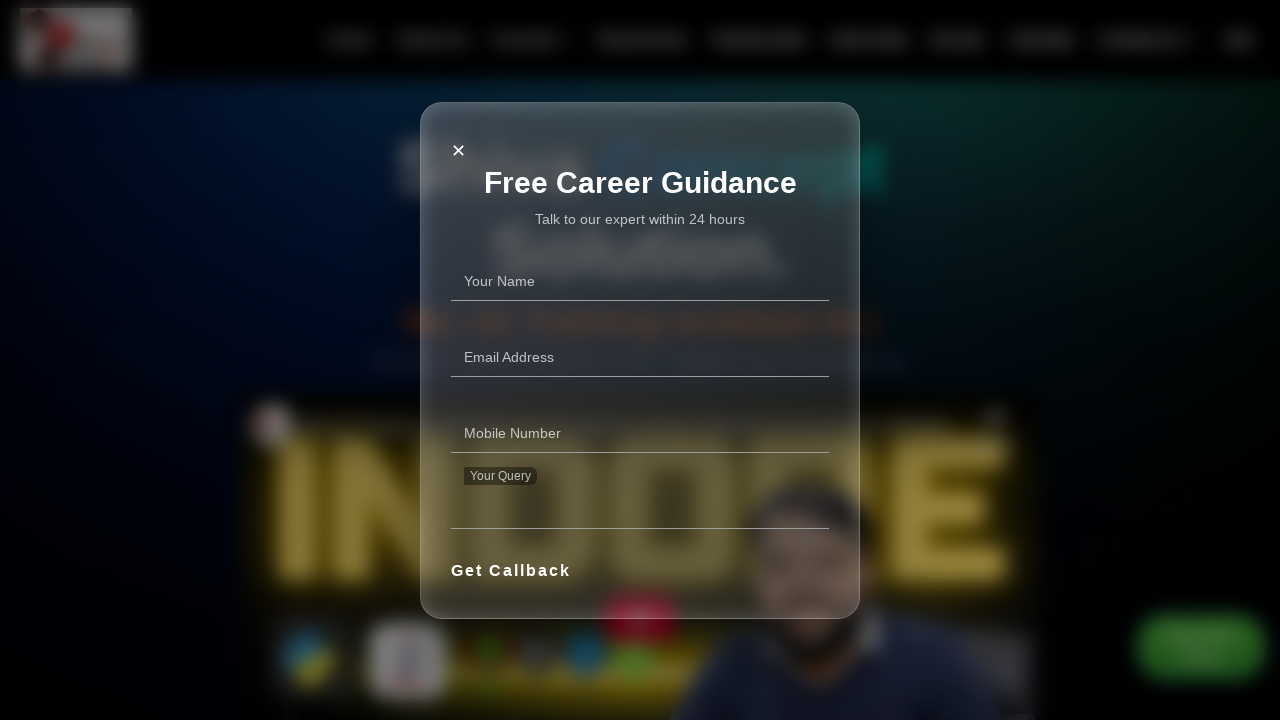

Located the first image element on the page
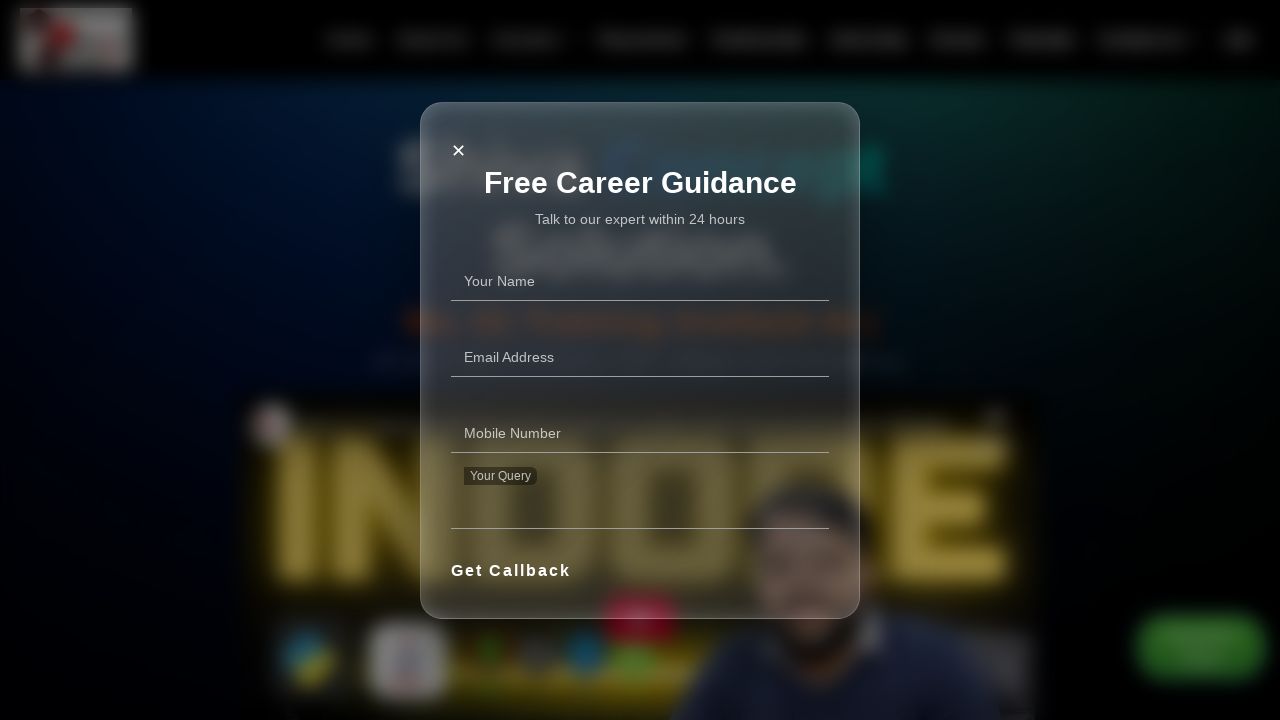

Image element became visible
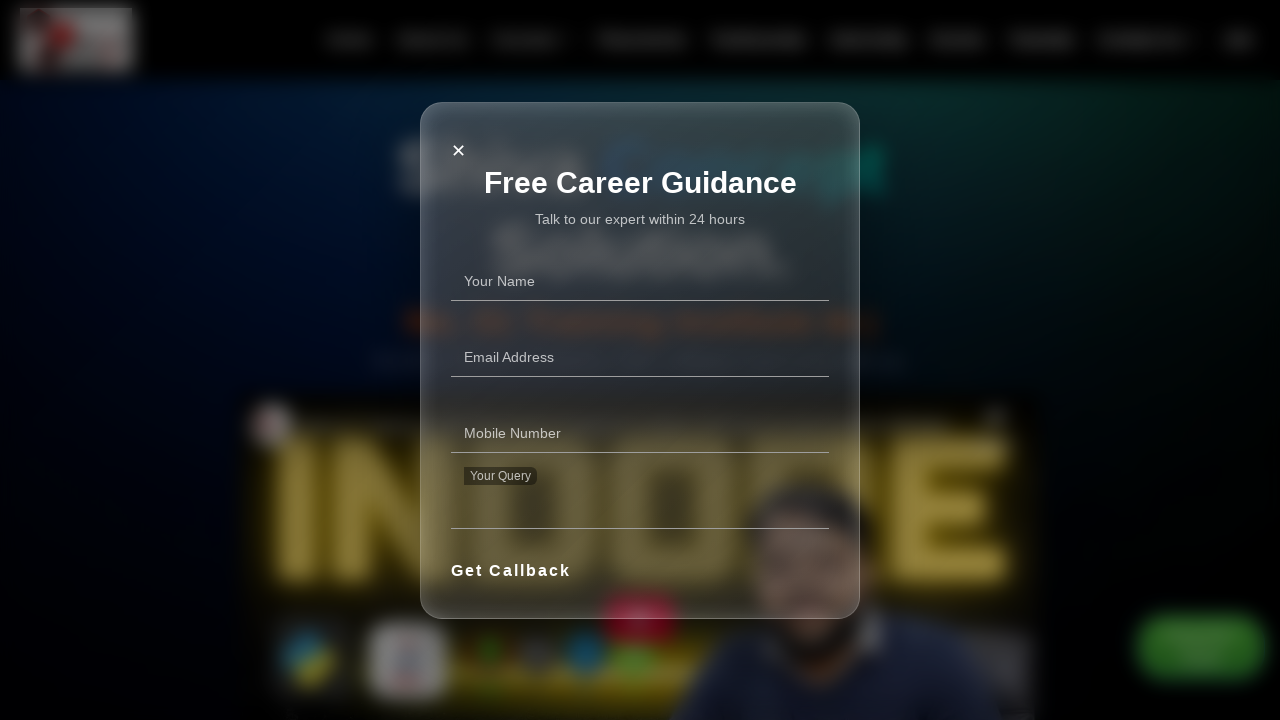

Retrieved src attribute from image element
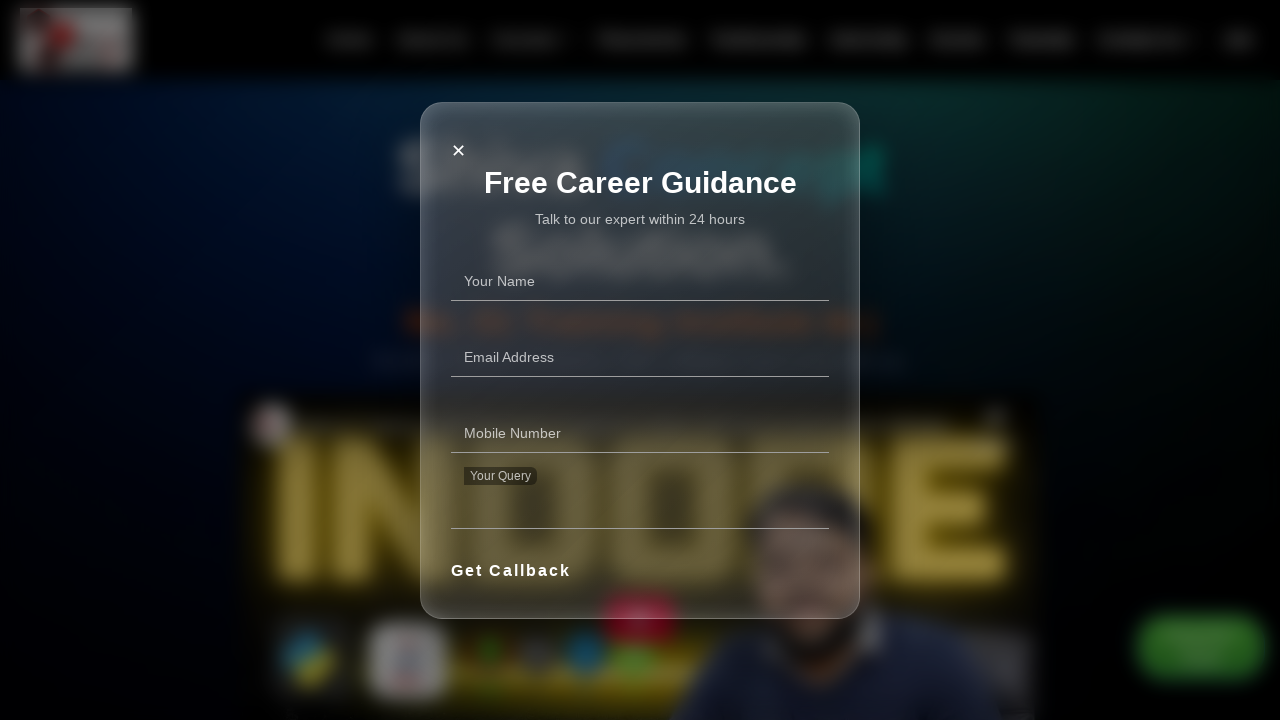

Verified that image element has a src attribute
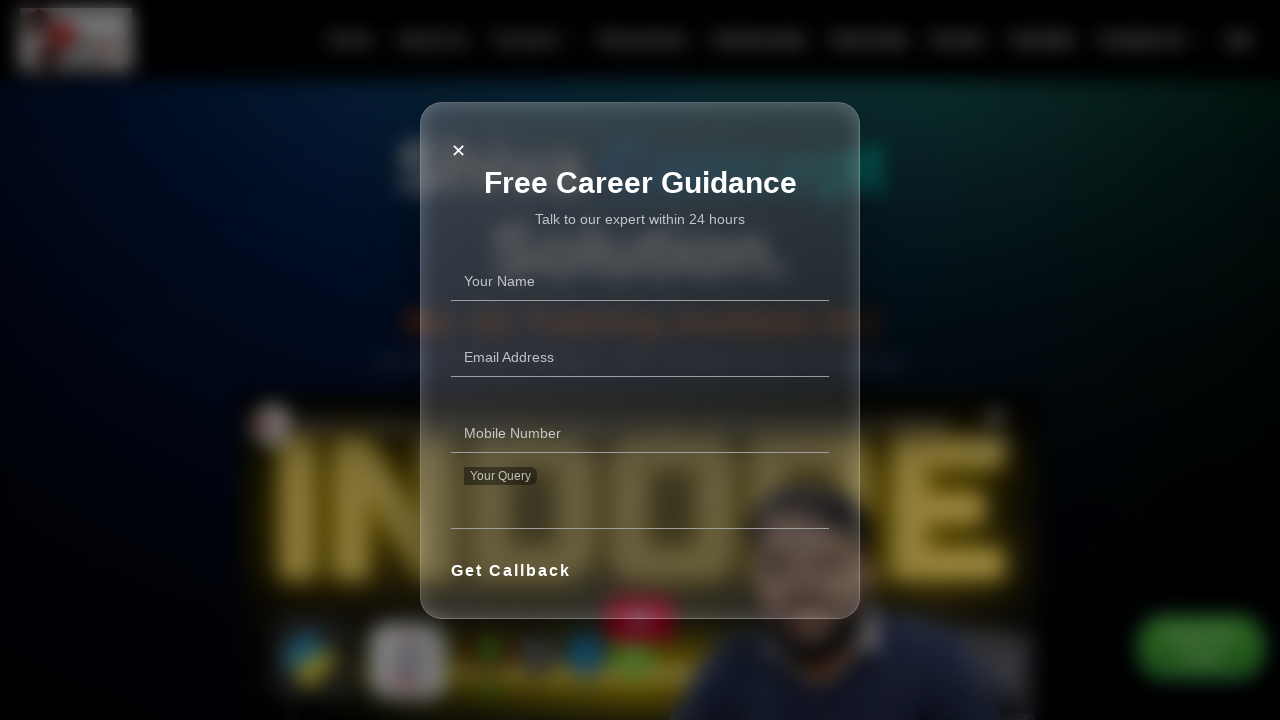

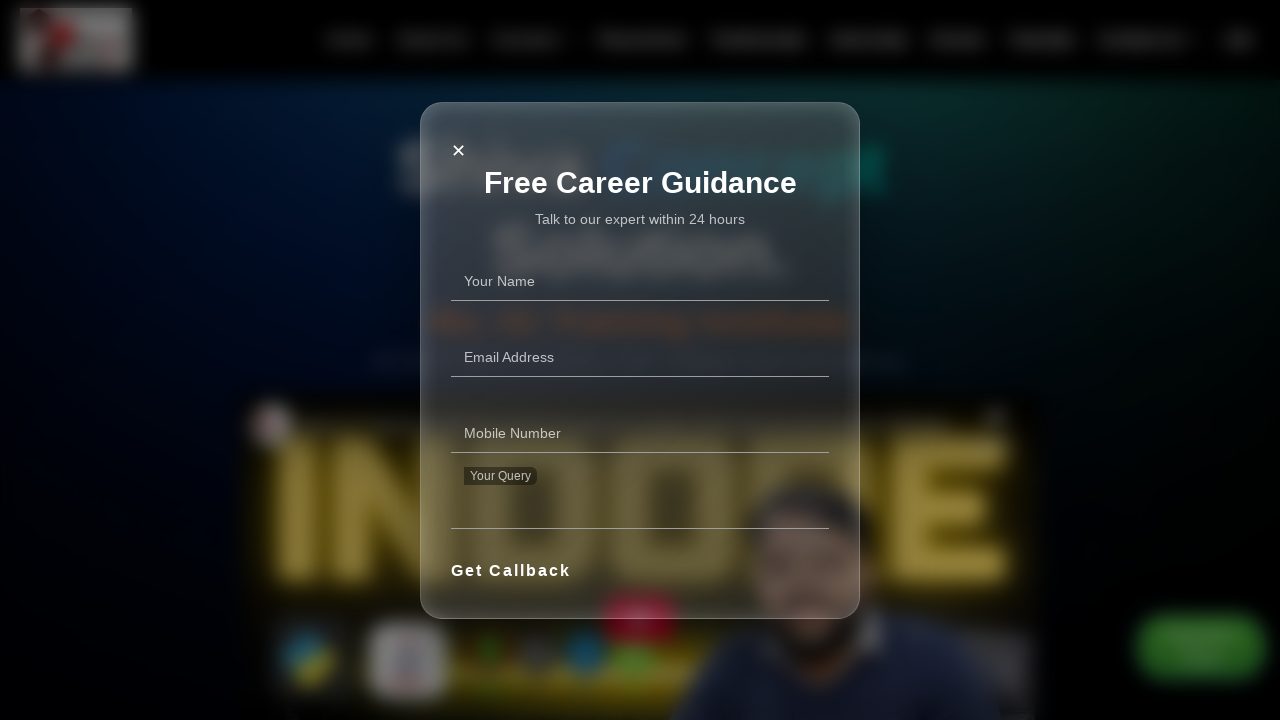